Tests product filtering functionality by verifying initial product count and then filtering products by Apple and Samsung brands to verify filtered results

Starting URL: https://bstackdemo.com

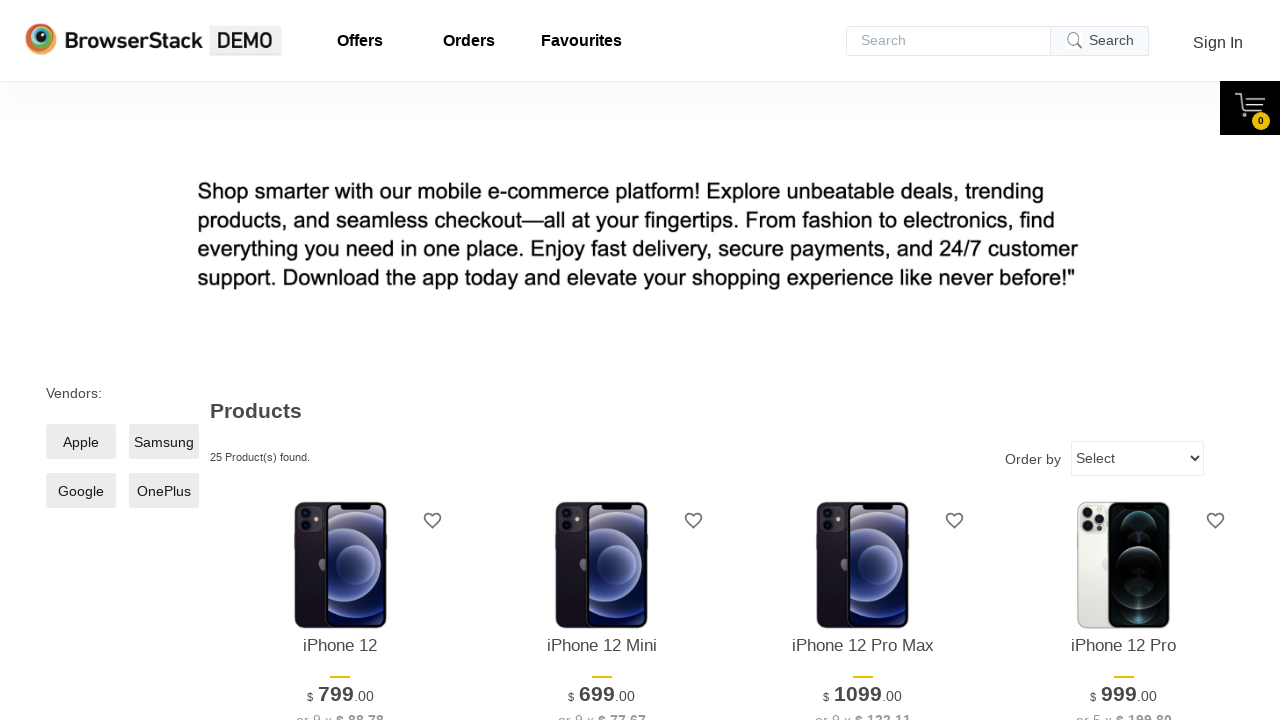

Waited for products to load
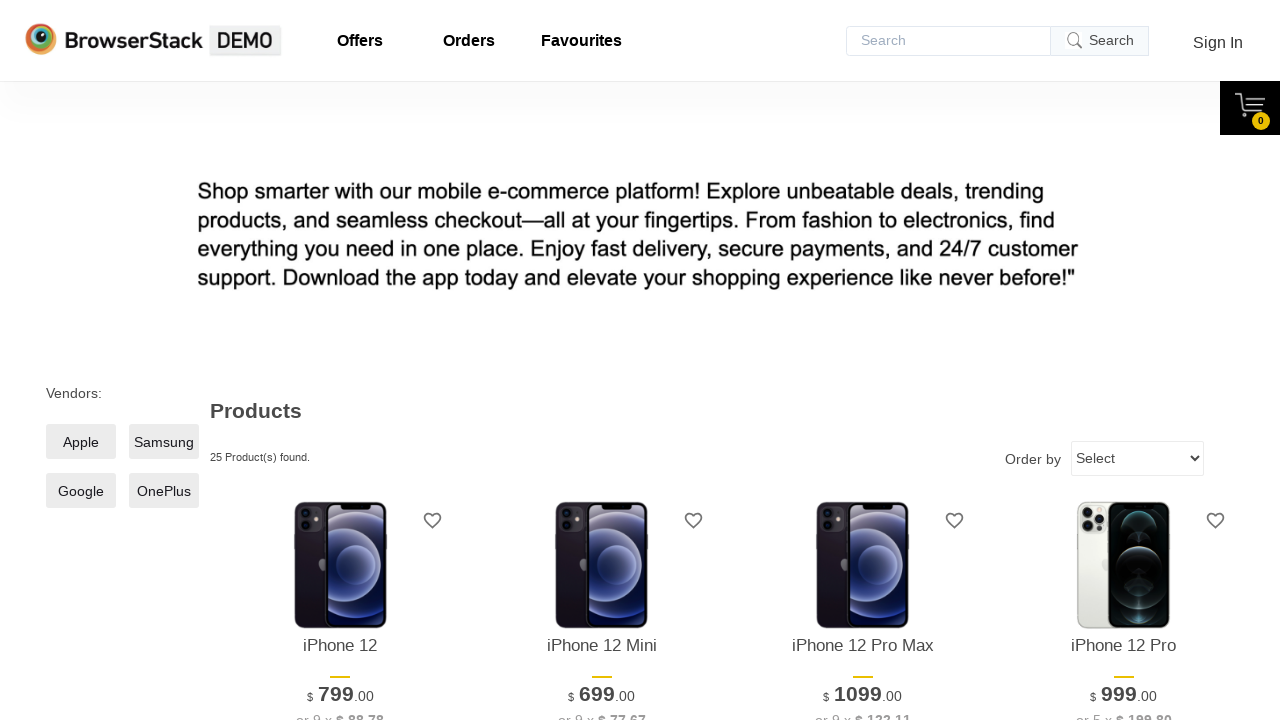

Clicked Apple brand filter checkbox at (81, 442) on input[value='Apple'] + span
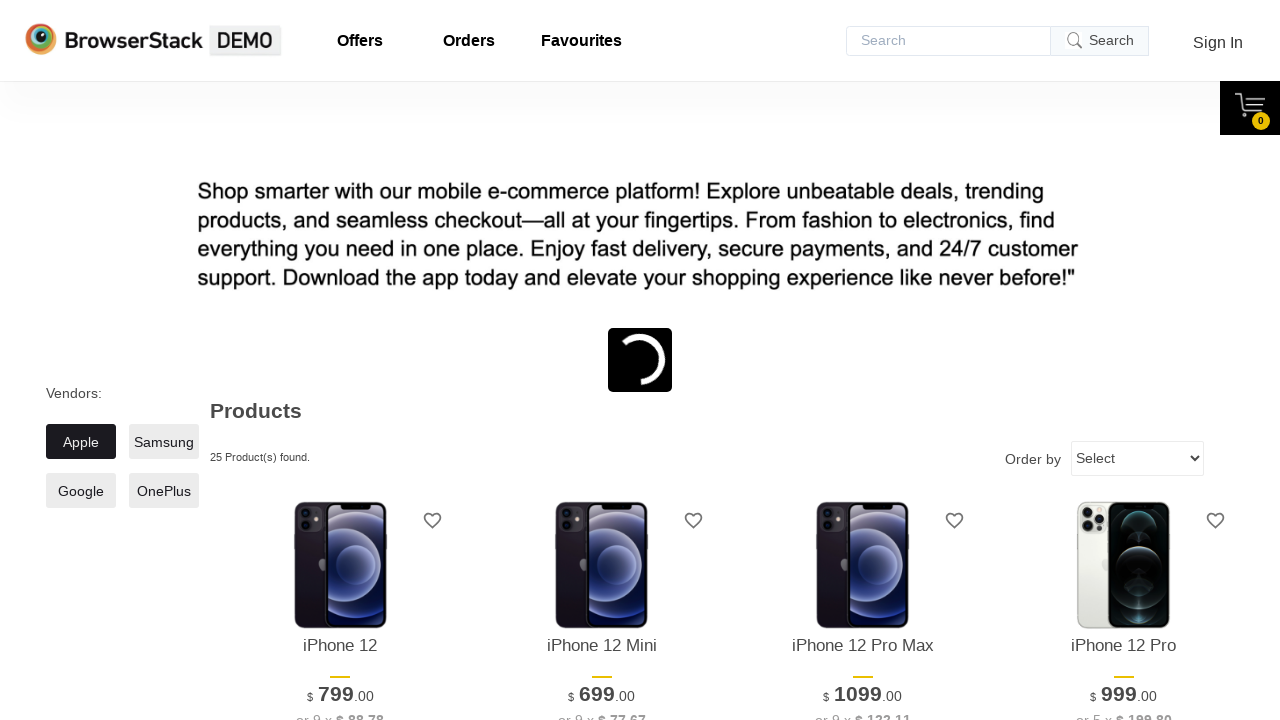

Clicked Samsung brand filter checkbox at (164, 442) on input[value='Samsung'] + span
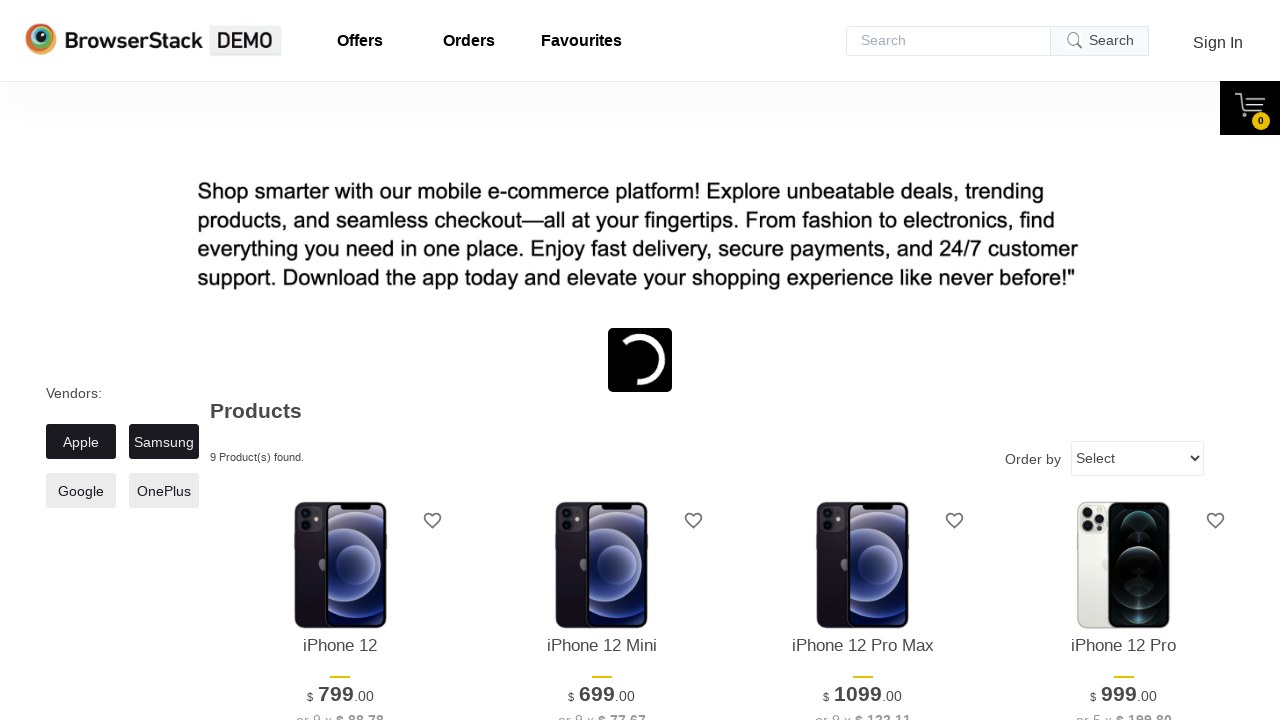

Waited for filtered results to update
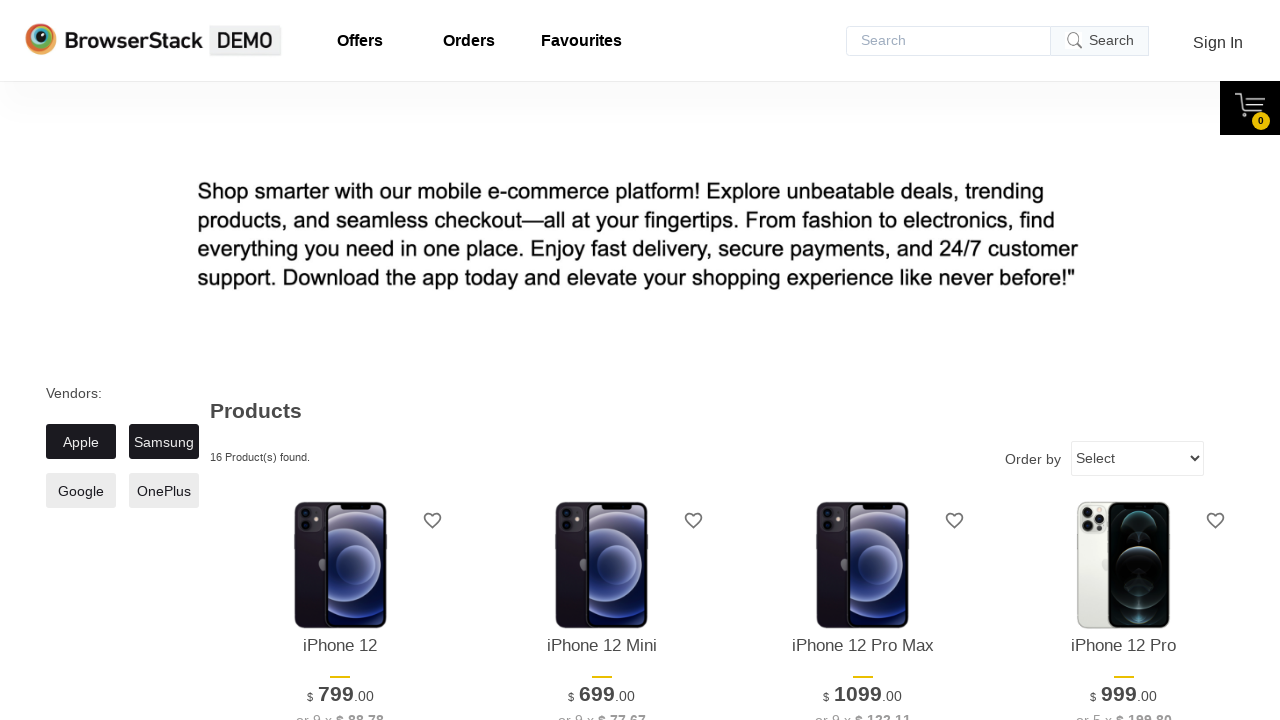

Verified filtered products are displayed
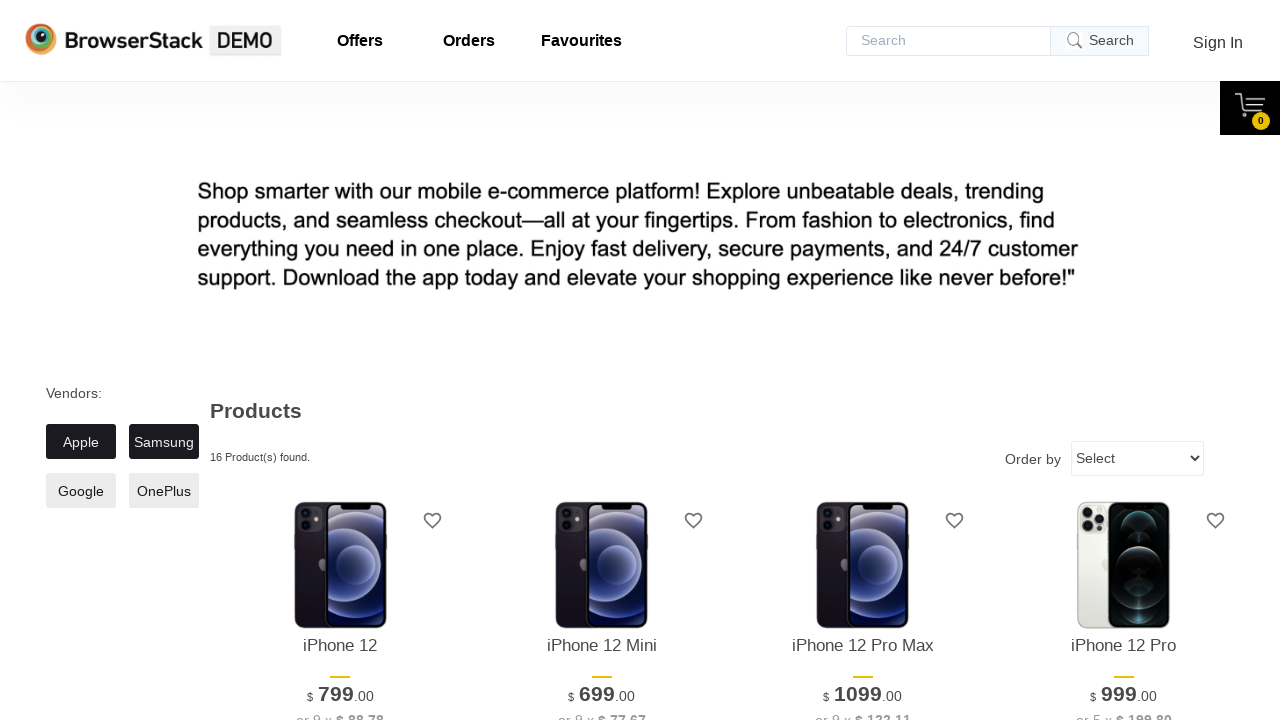

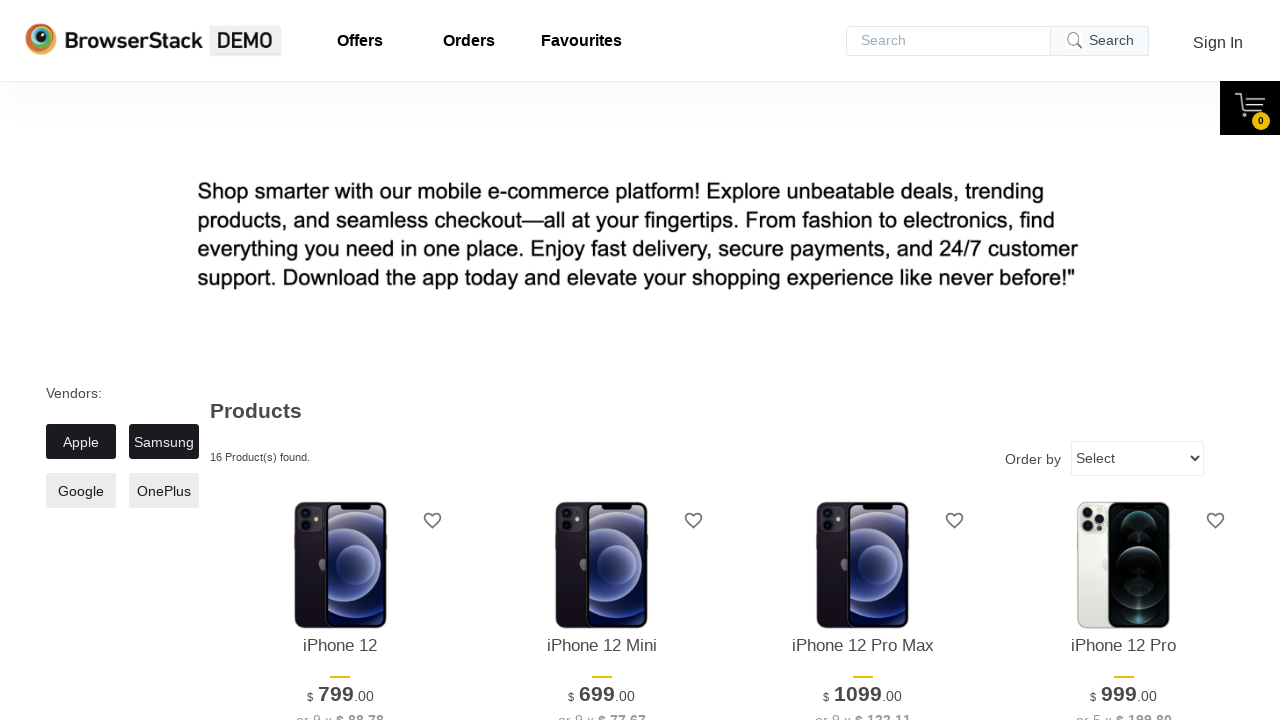